Tests window handling functionality by clicking a link that opens a new window, switching to the new window, verifying its title, closing it, and switching back to the original window.

Starting URL: https://the-internet.herokuapp.com/windows

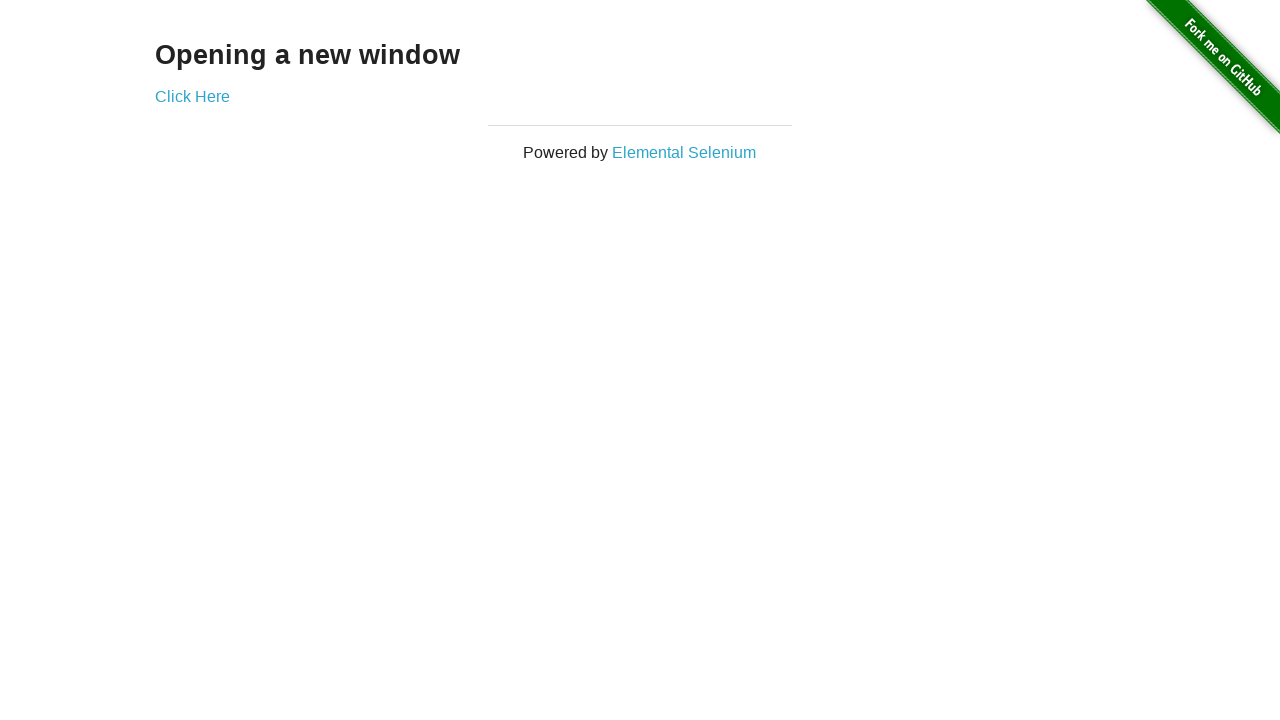

Waited for 'Opening a new window' heading to be visible
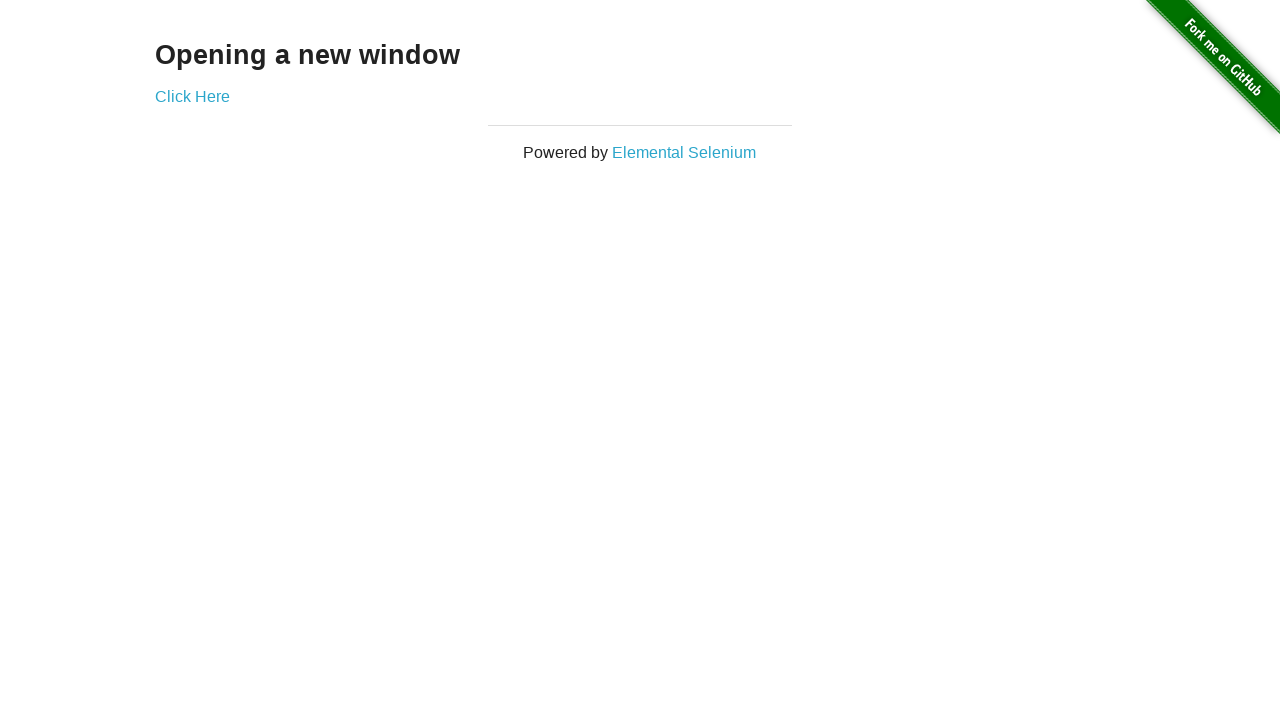

Verified heading text is 'Opening a new window'
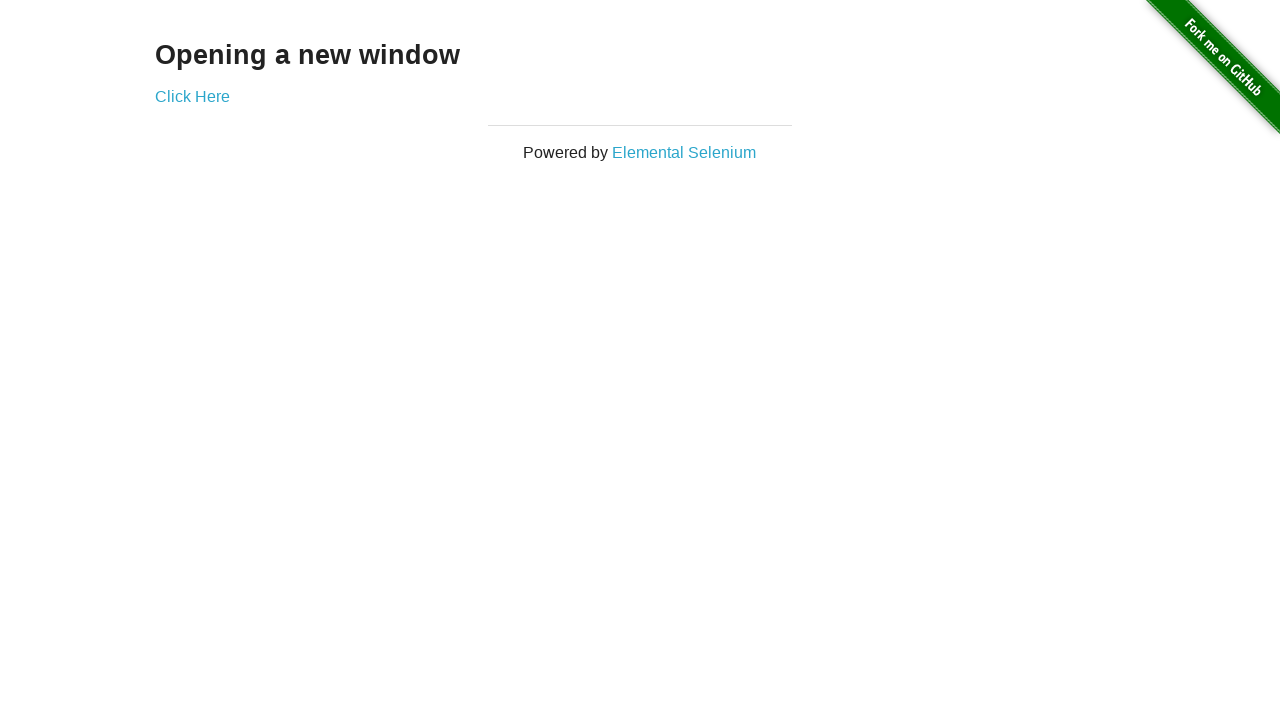

Verified original page title is 'The Internet'
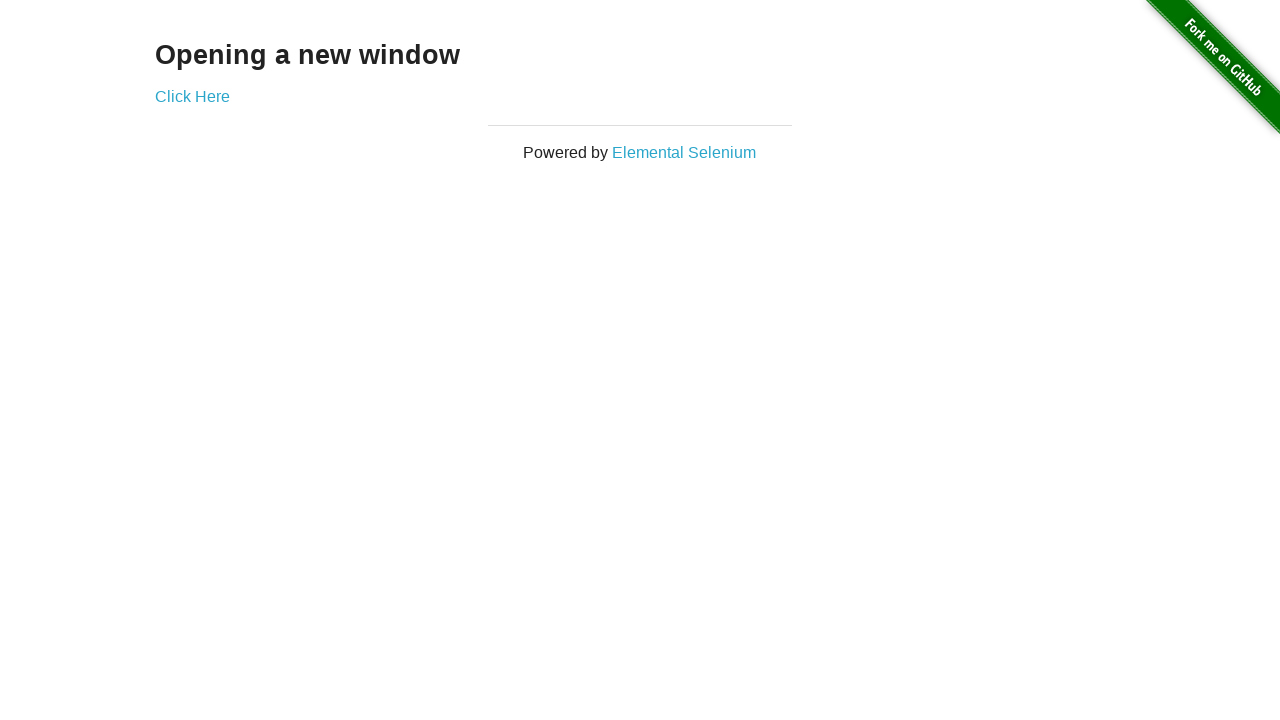

Clicked 'Click Here' link to open new window at (192, 96) on text=Click Here
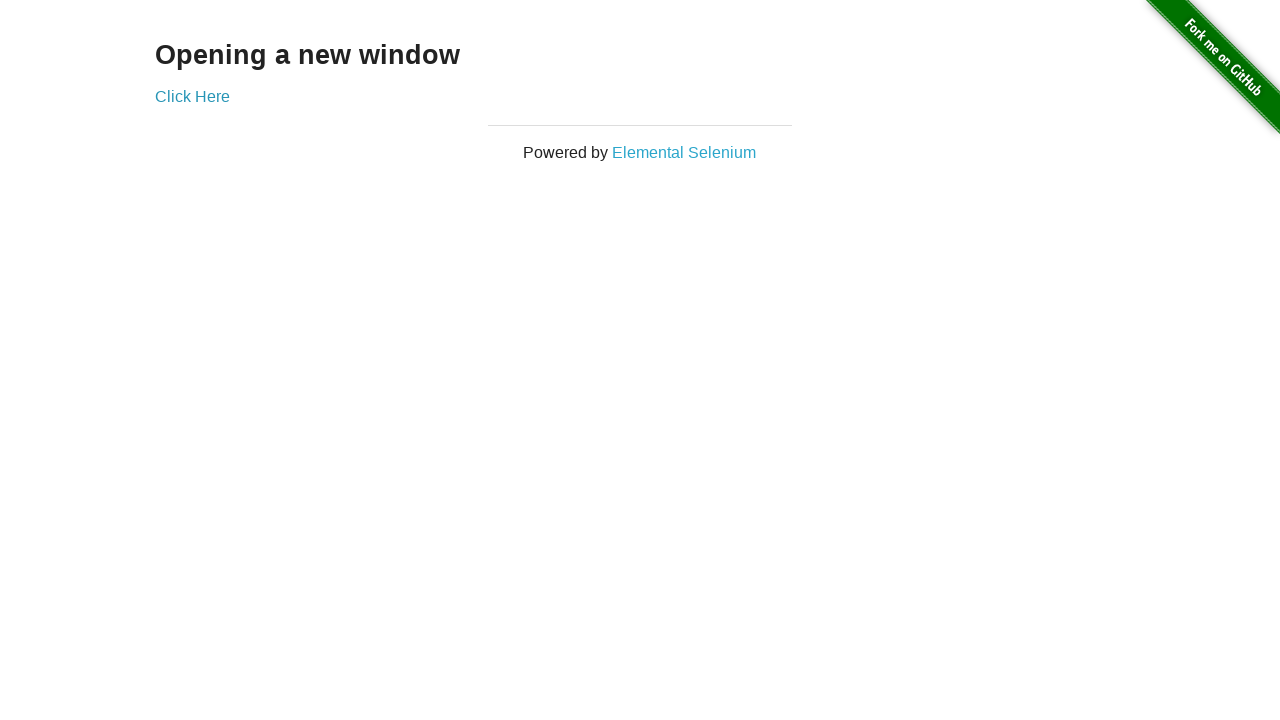

Captured new window reference
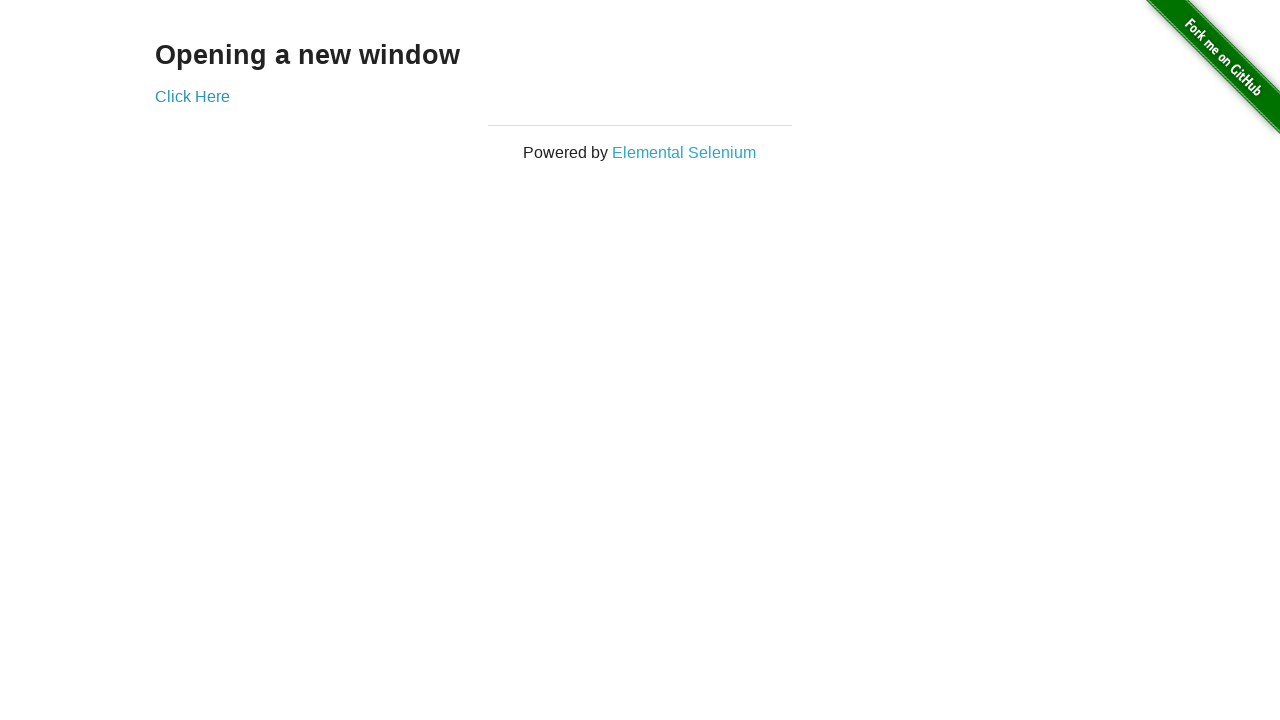

New window finished loading
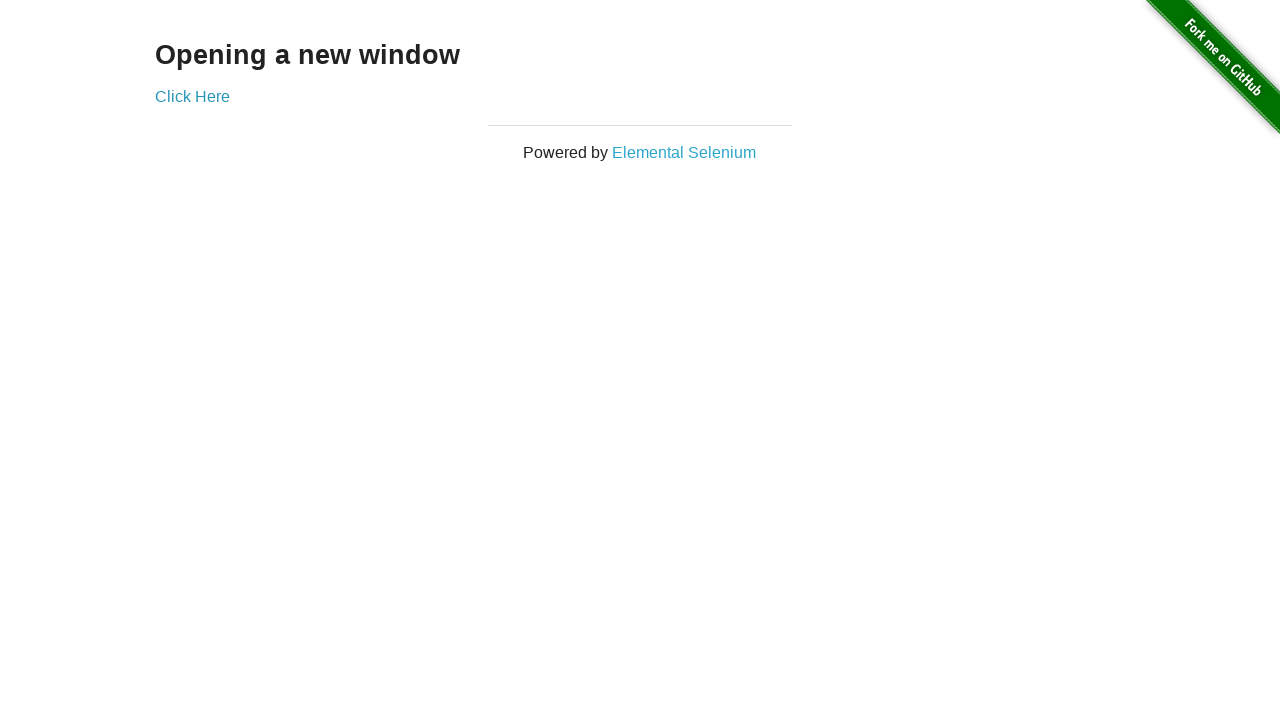

Verified new window title is 'New Window'
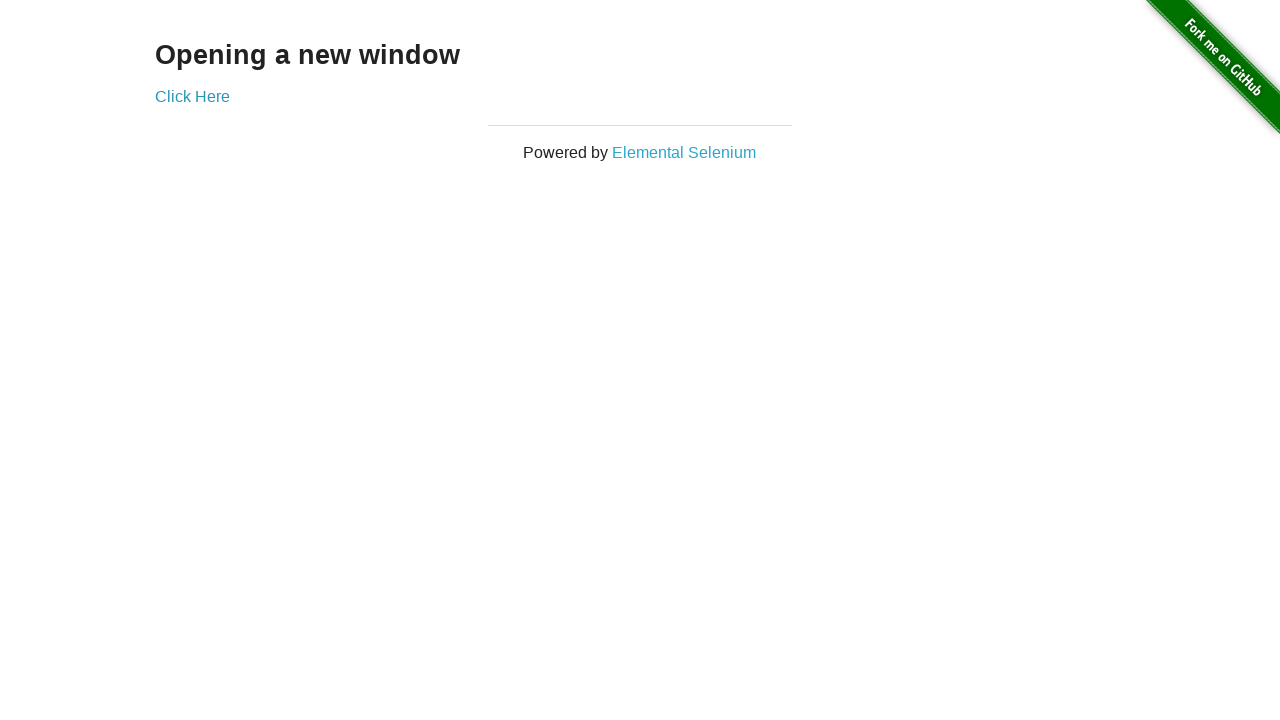

Closed new window
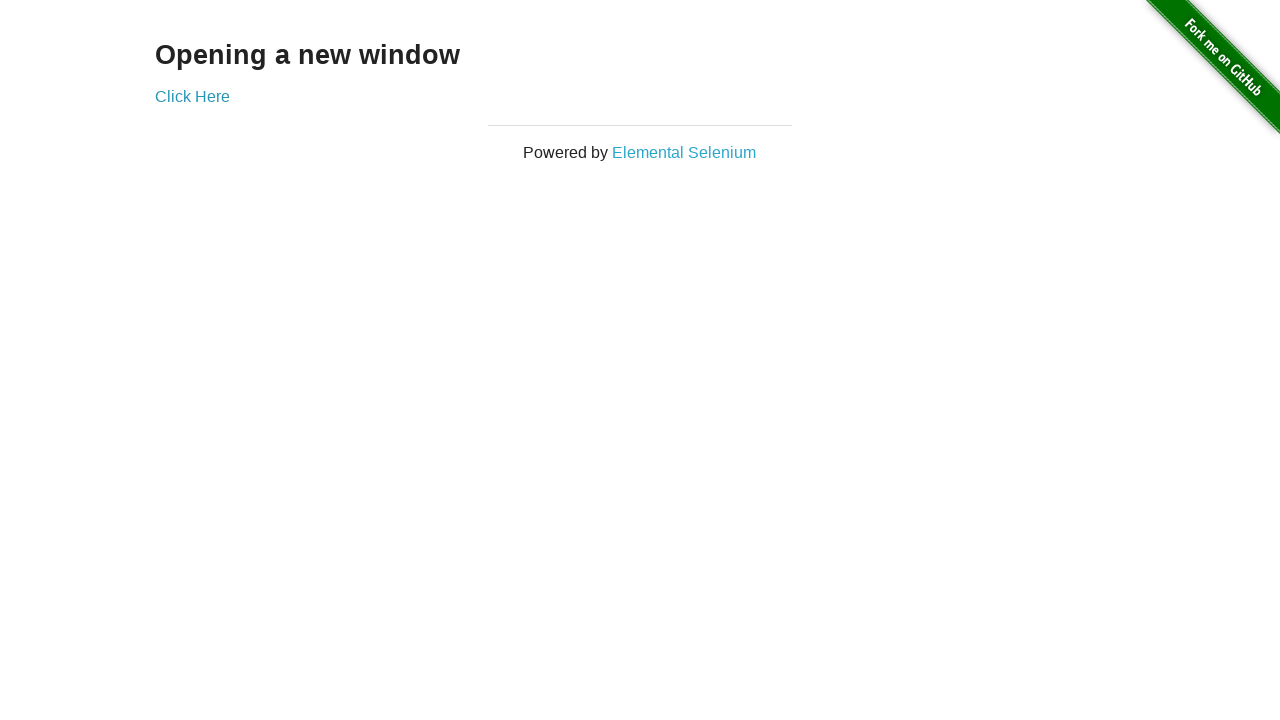

Verified original page title is still 'The Internet' after closing new window
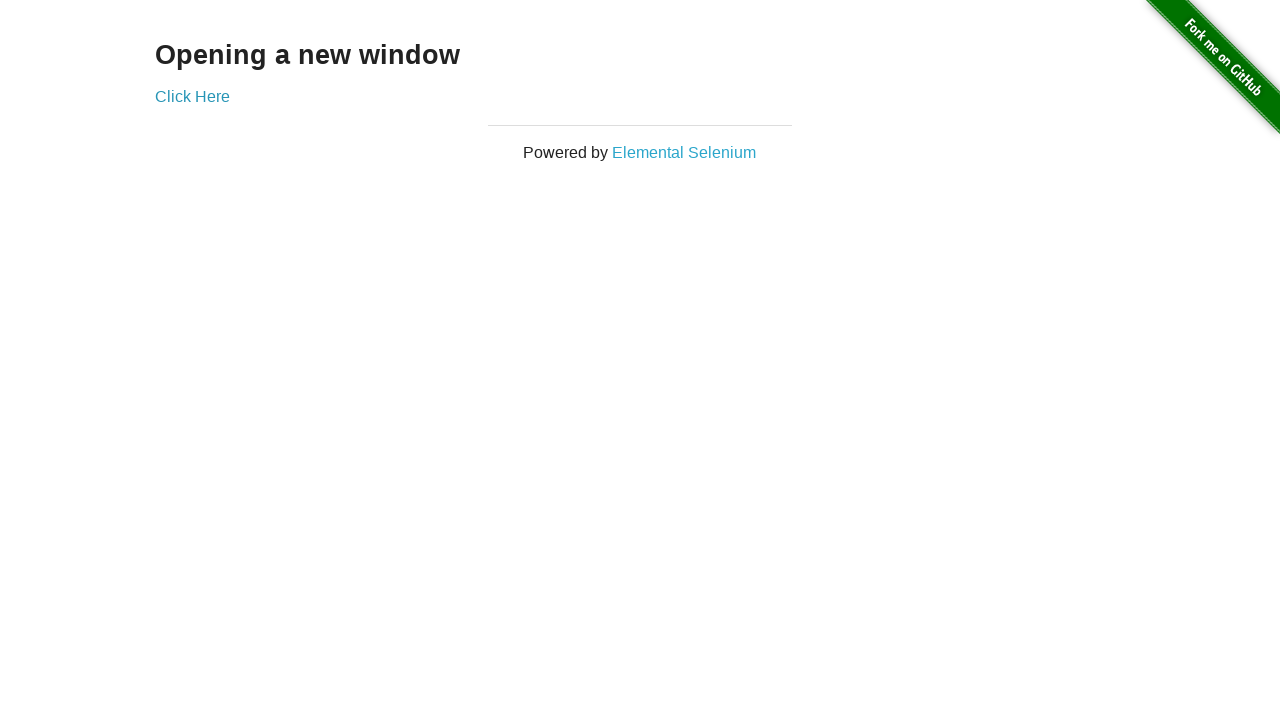

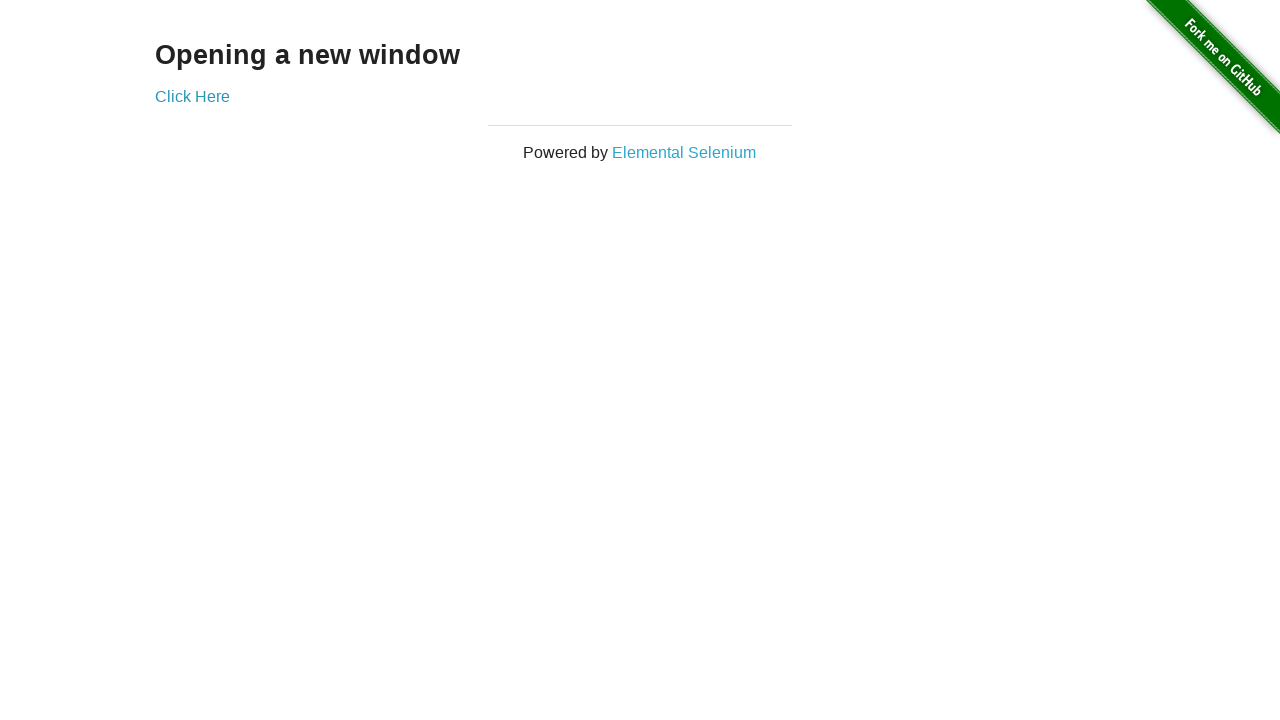